Plays the "Collecting Kittens" game using a custom interactions wrapper - opens menu, starts the game, and clicks kittens until game over.

Starting URL: http://thelab.boozang.com/

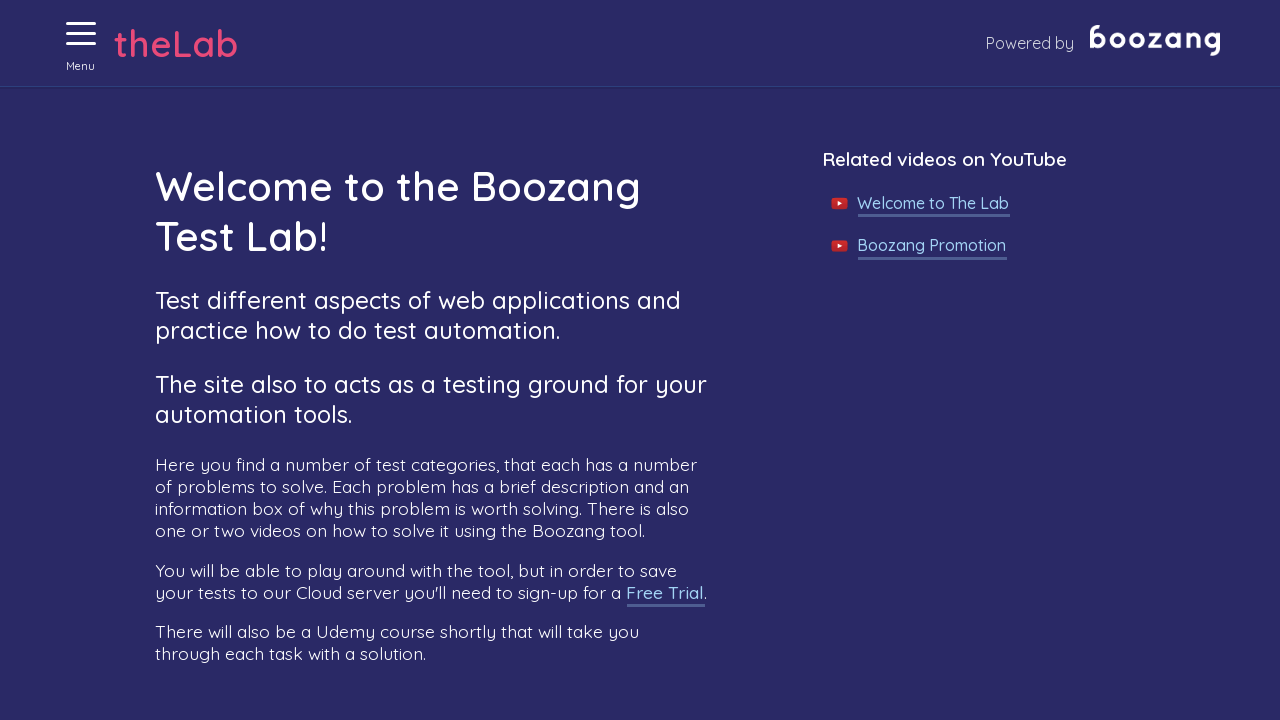

Clicked menu button to open menu at (81, 34) on xpath=//button[@aria-label='Menu' and @aria-expanded='false']
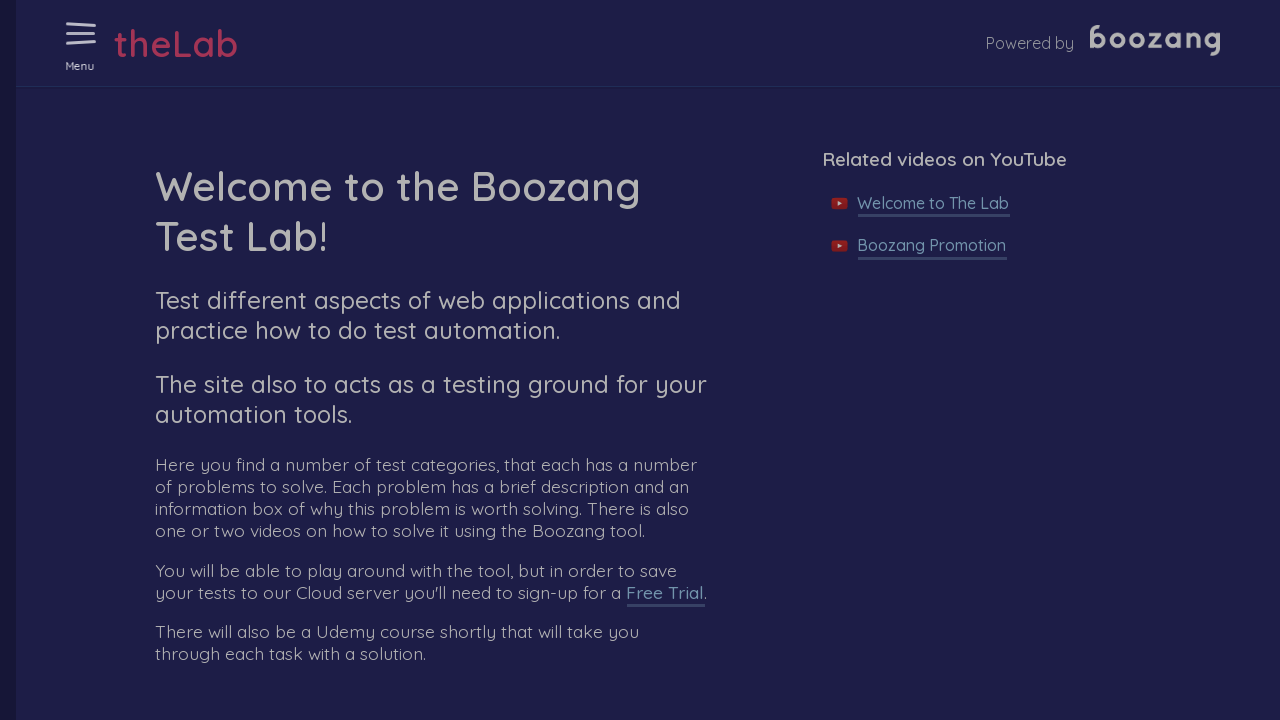

Clicked on 'Collecting kittens' menu item at (119, 628) on xpath=//a[.='Collecting kittens']
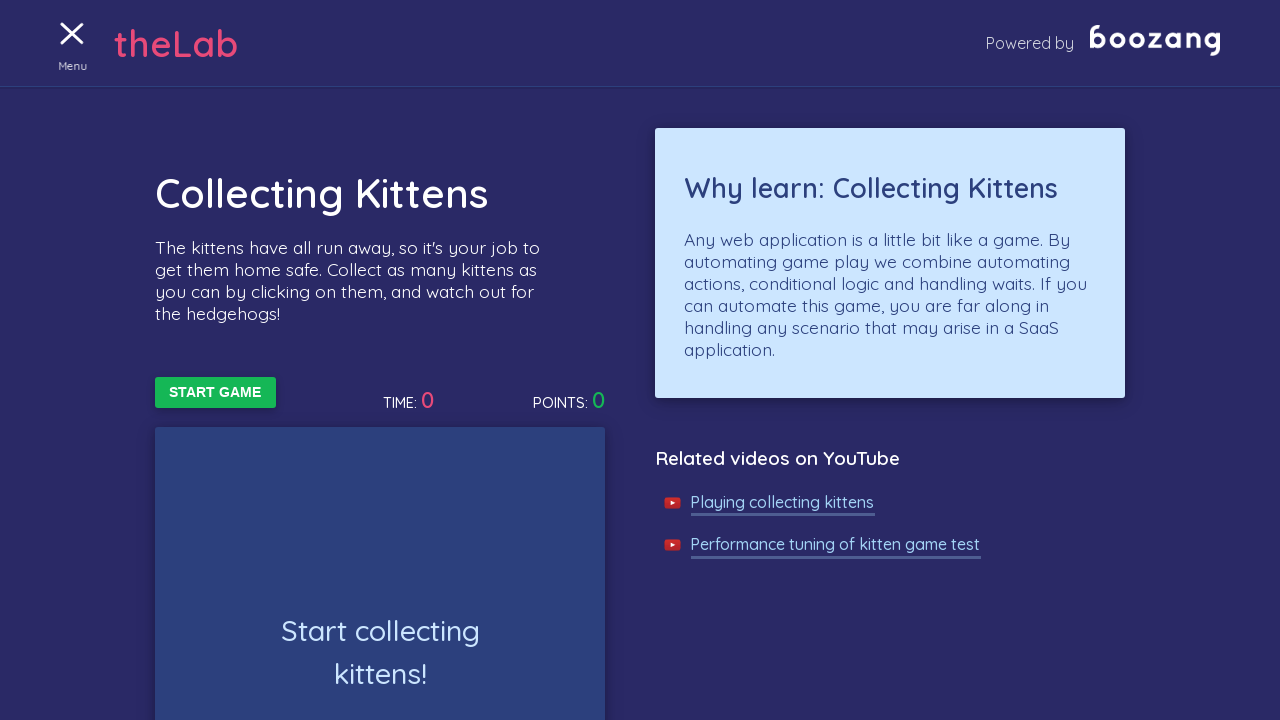

Clicked 'Start Game' button to begin the game at (215, 393) on xpath=//button[text()='Start Game']
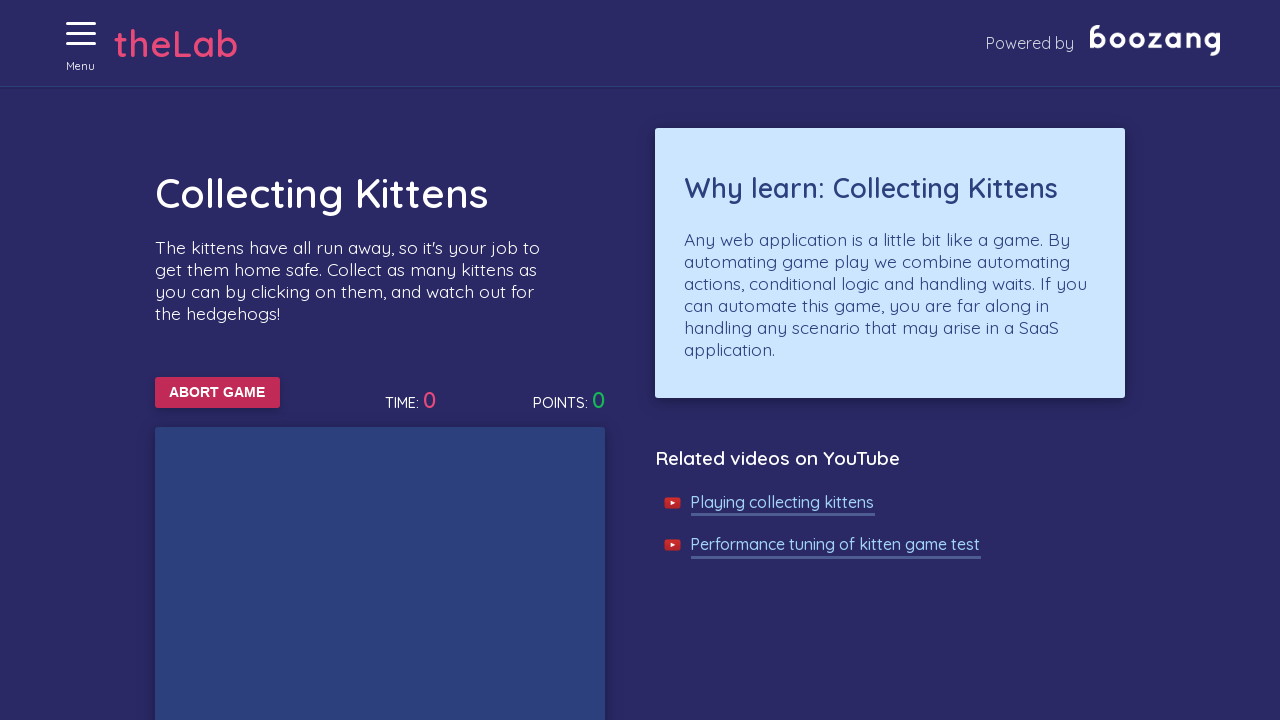

Clicked on a kitten during gameplay at (426, 696) on //img[@alt='Cat']
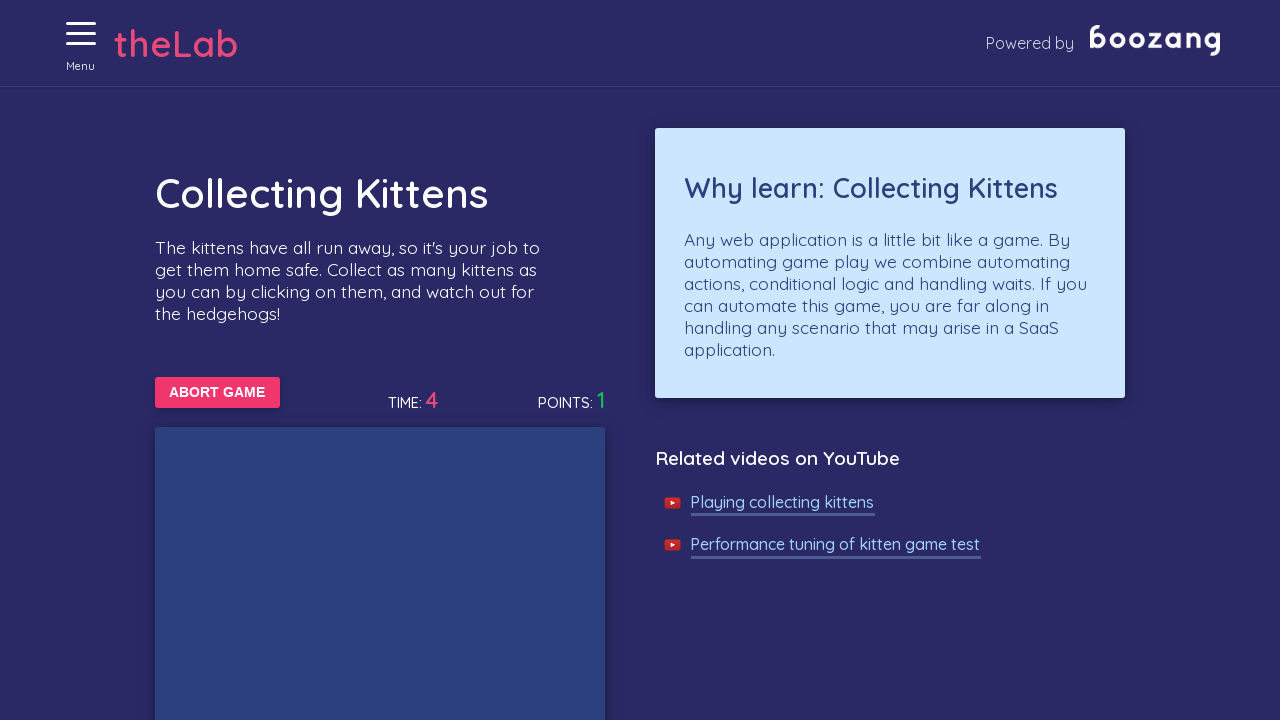

Clicked on a kitten during gameplay at (238, 595) on //img[@alt='Cat']
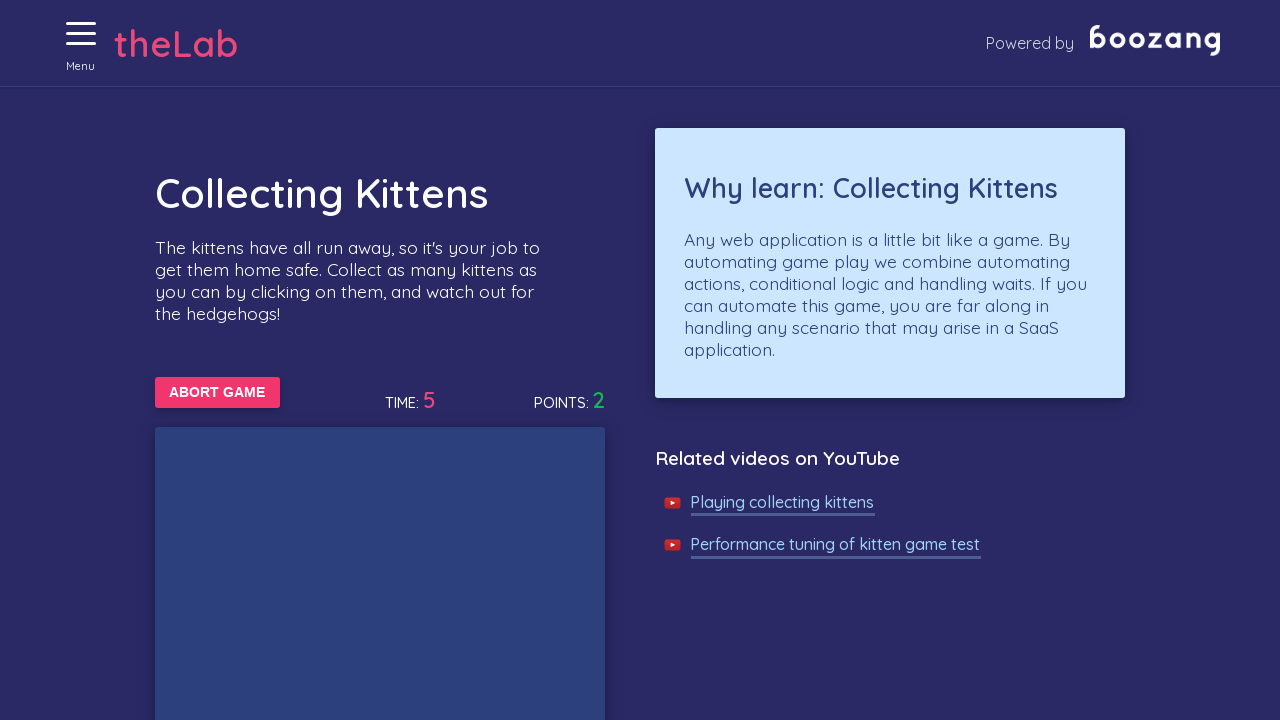

Clicked on a kitten during gameplay at (298, 360) on //img[@alt='Cat']
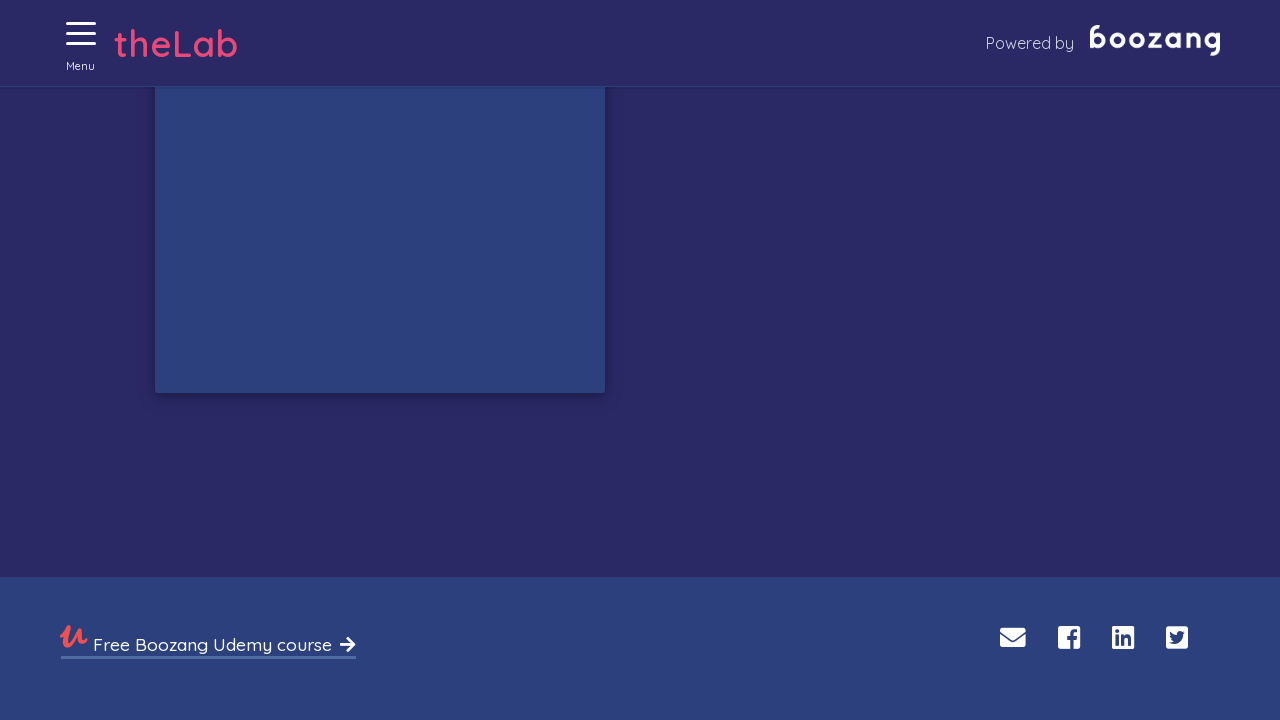

Clicked on a kitten during gameplay at (466, 567) on //img[@alt='Cat']
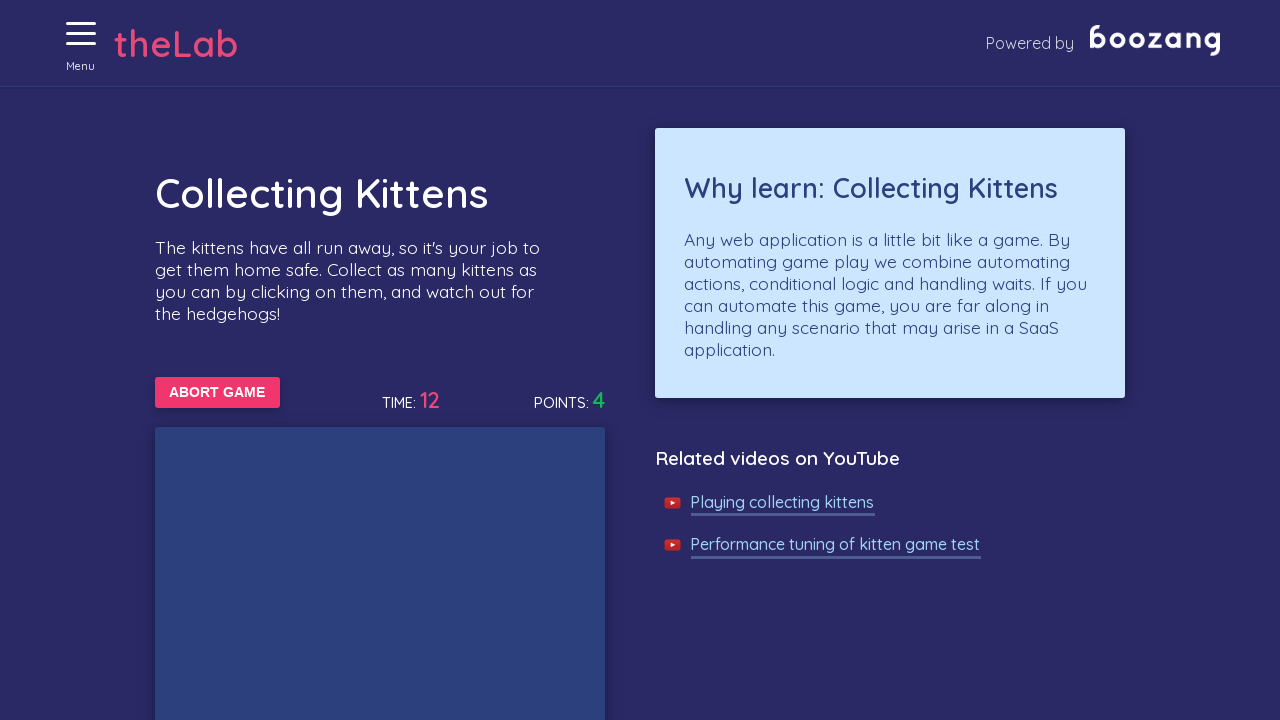

Clicked on a kitten during gameplay at (380, 499) on //img[@alt='Cat']
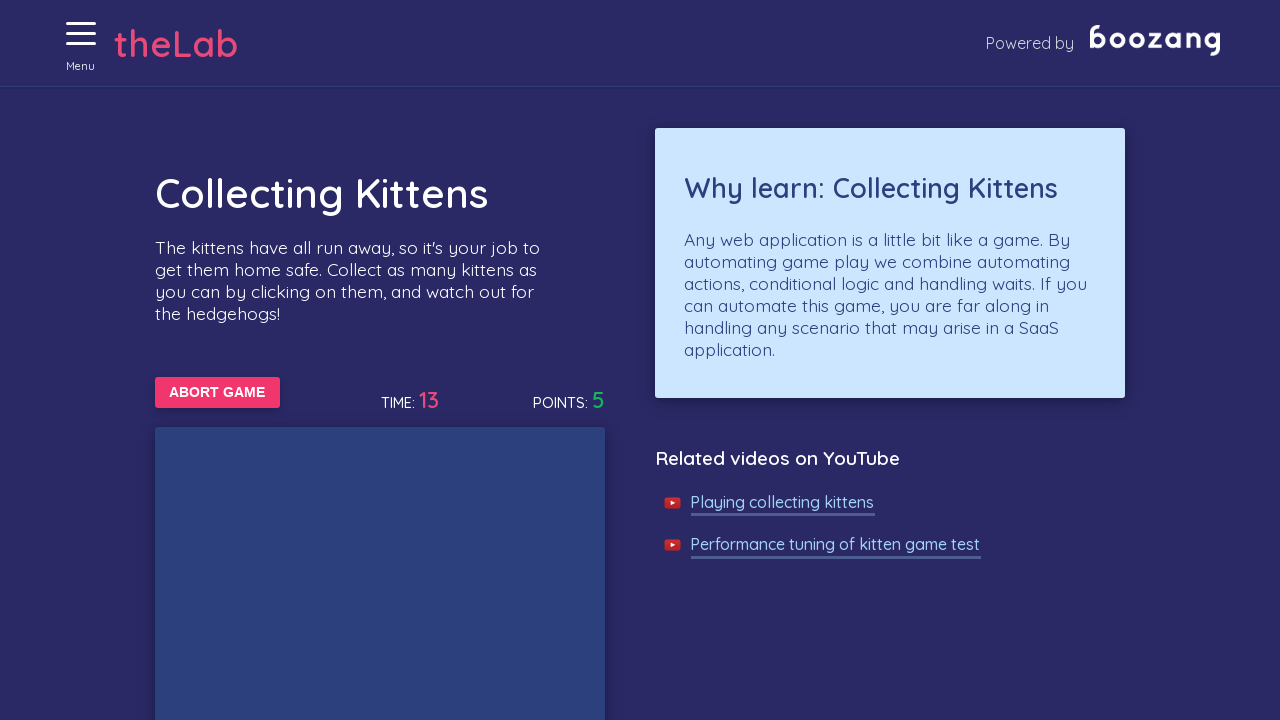

Clicked on a kitten during gameplay at (238, 484) on //img[@alt='Cat']
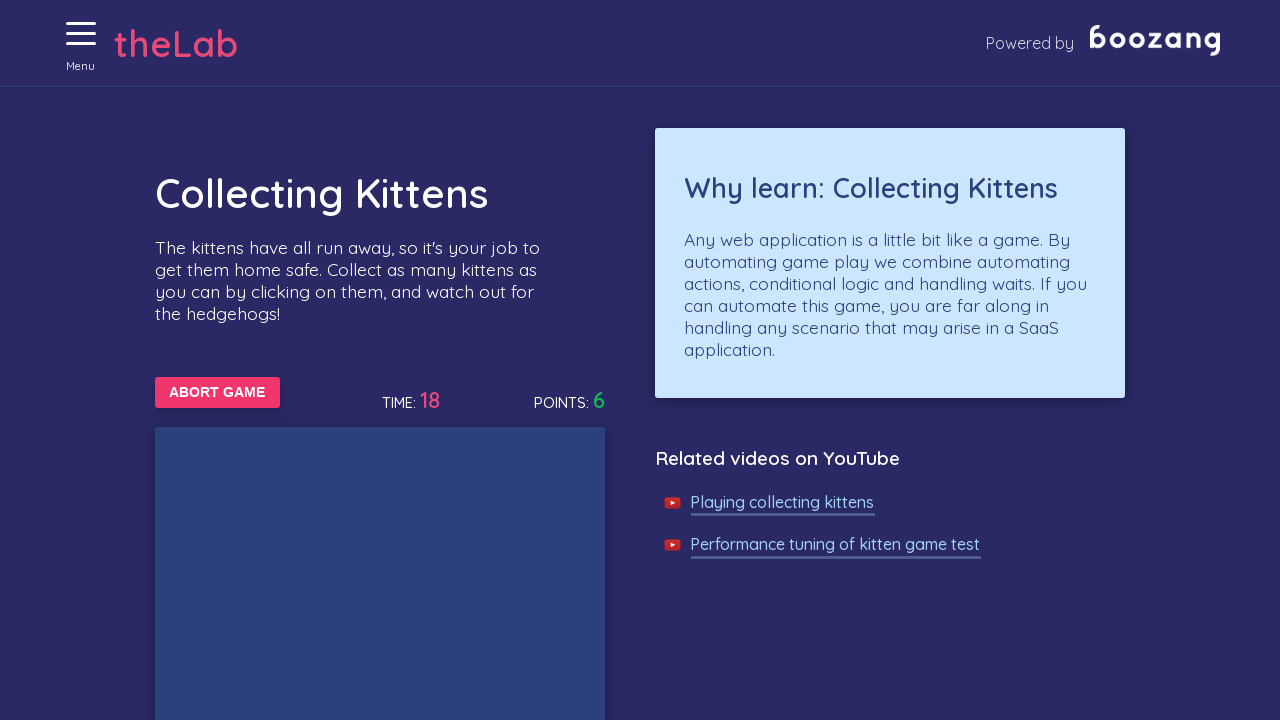

Clicked on a kitten during gameplay at (556, 703) on //img[@alt='Cat']
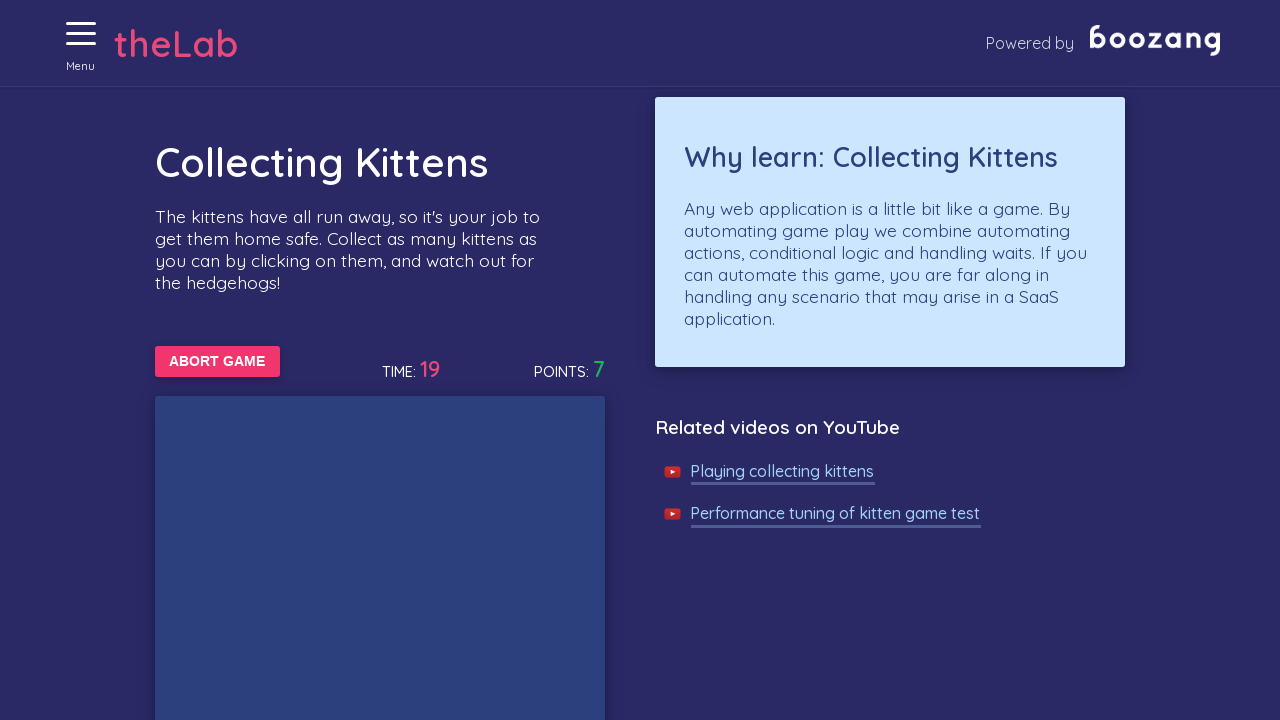

Clicked on a kitten during gameplay at (410, 360) on //img[@alt='Cat']
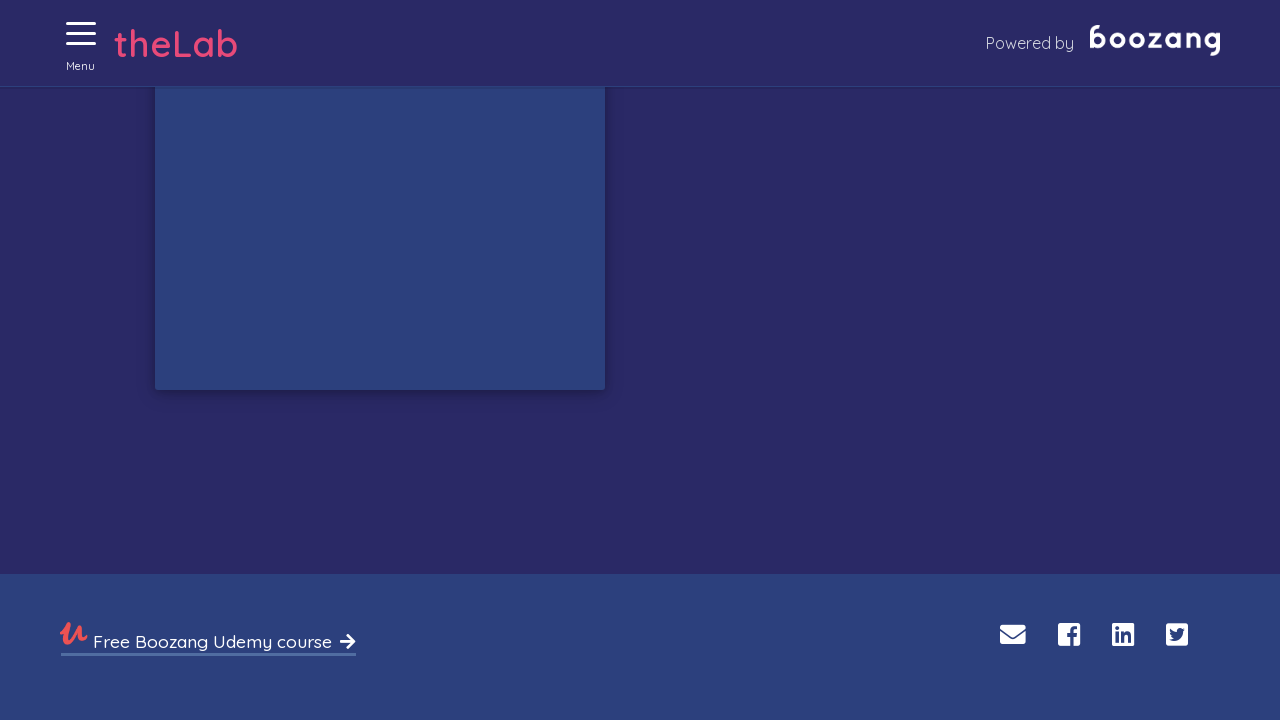

Clicked on a kitten during gameplay at (472, 570) on //img[@alt='Cat']
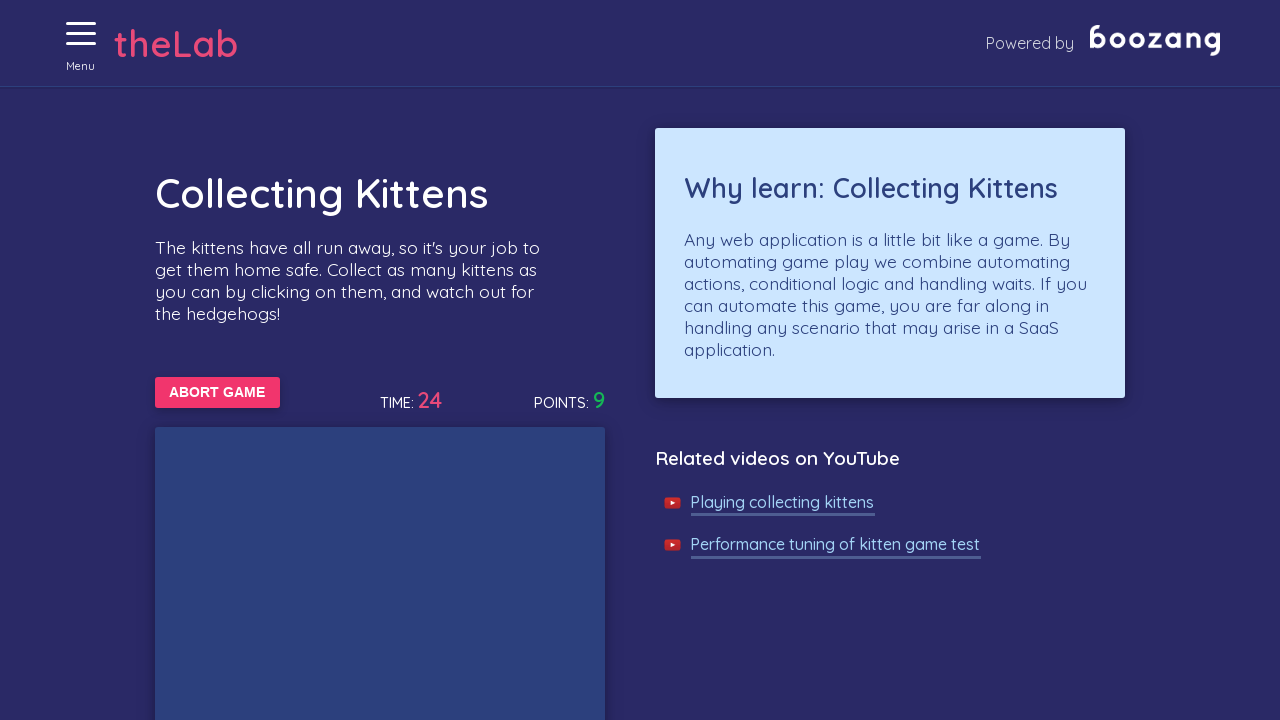

Clicked on a kitten during gameplay at (272, 360) on //img[@alt='Cat']
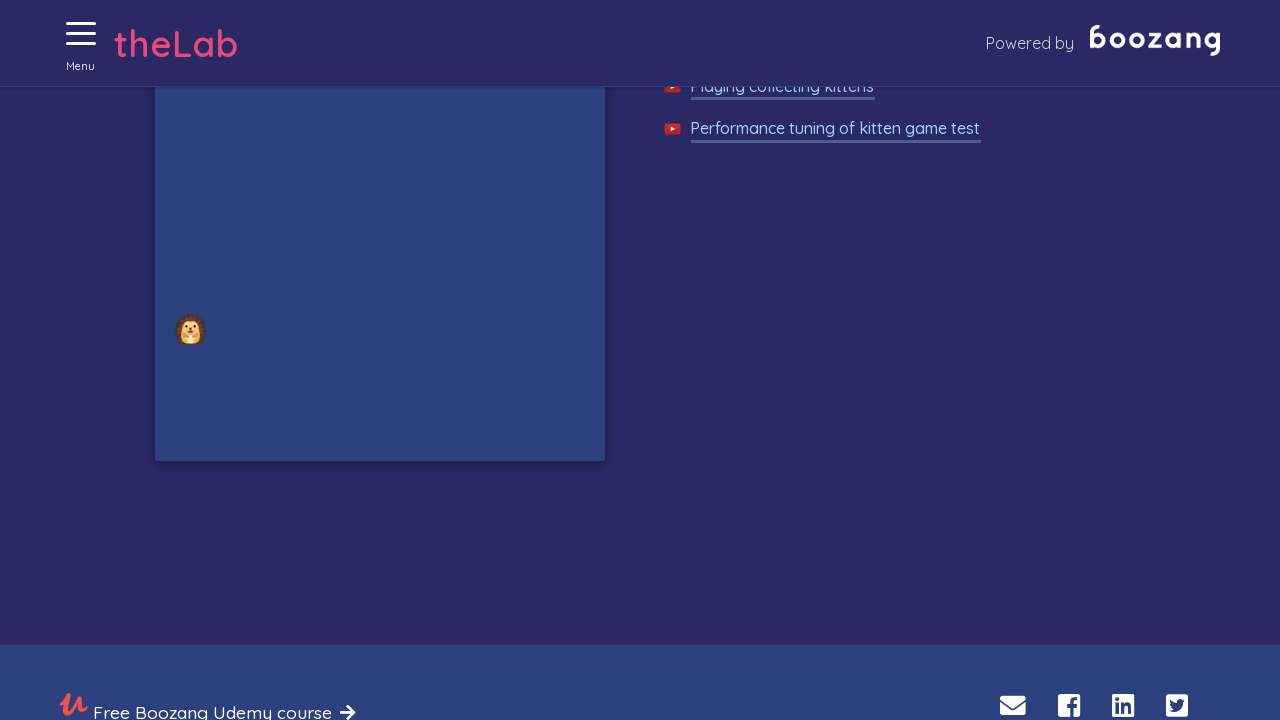

Clicked on a kitten during gameplay at (294, 436) on //img[@alt='Cat']
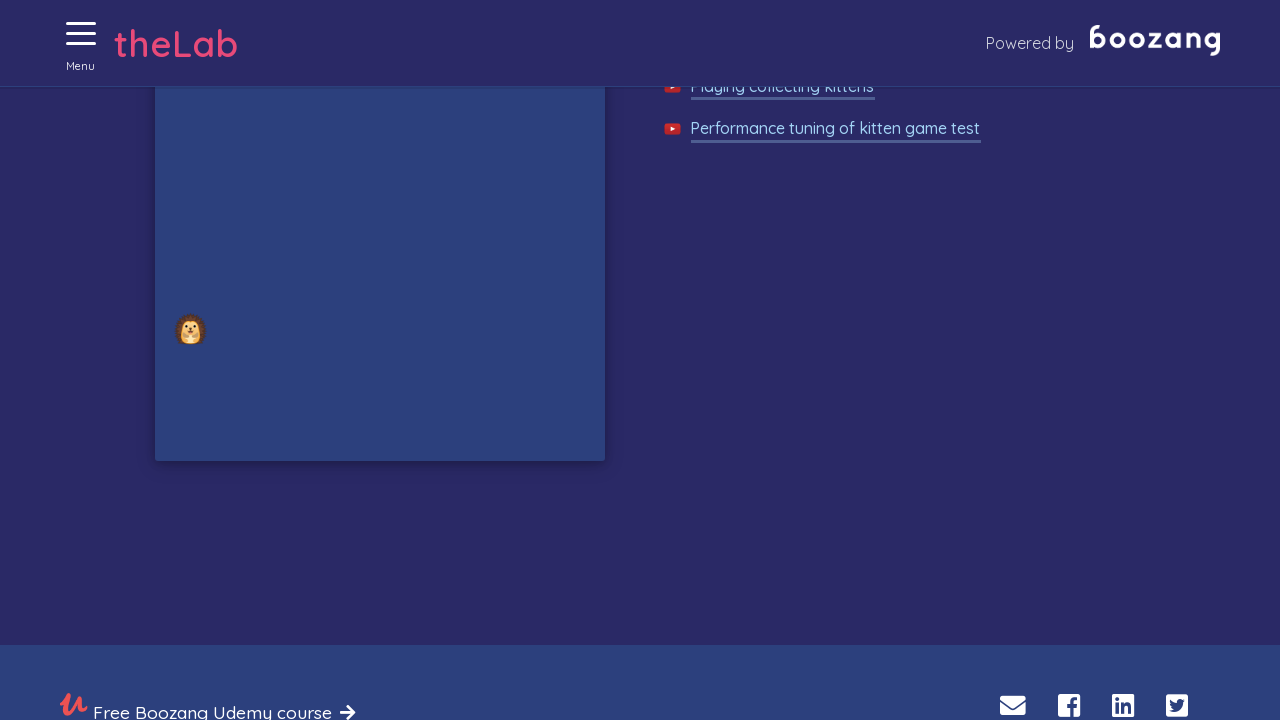

Clicked on a kitten during gameplay at (386, 346) on //img[@alt='Cat']
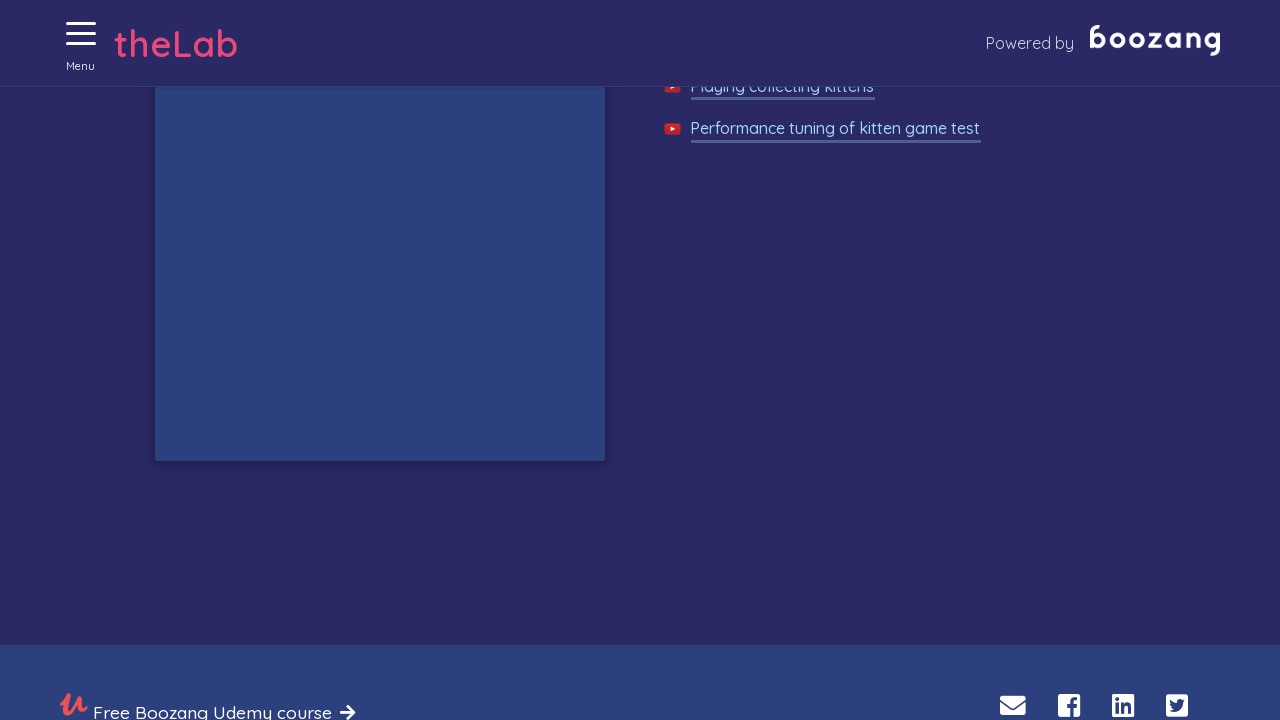

Clicked on a kitten during gameplay at (366, 217) on //img[@alt='Cat']
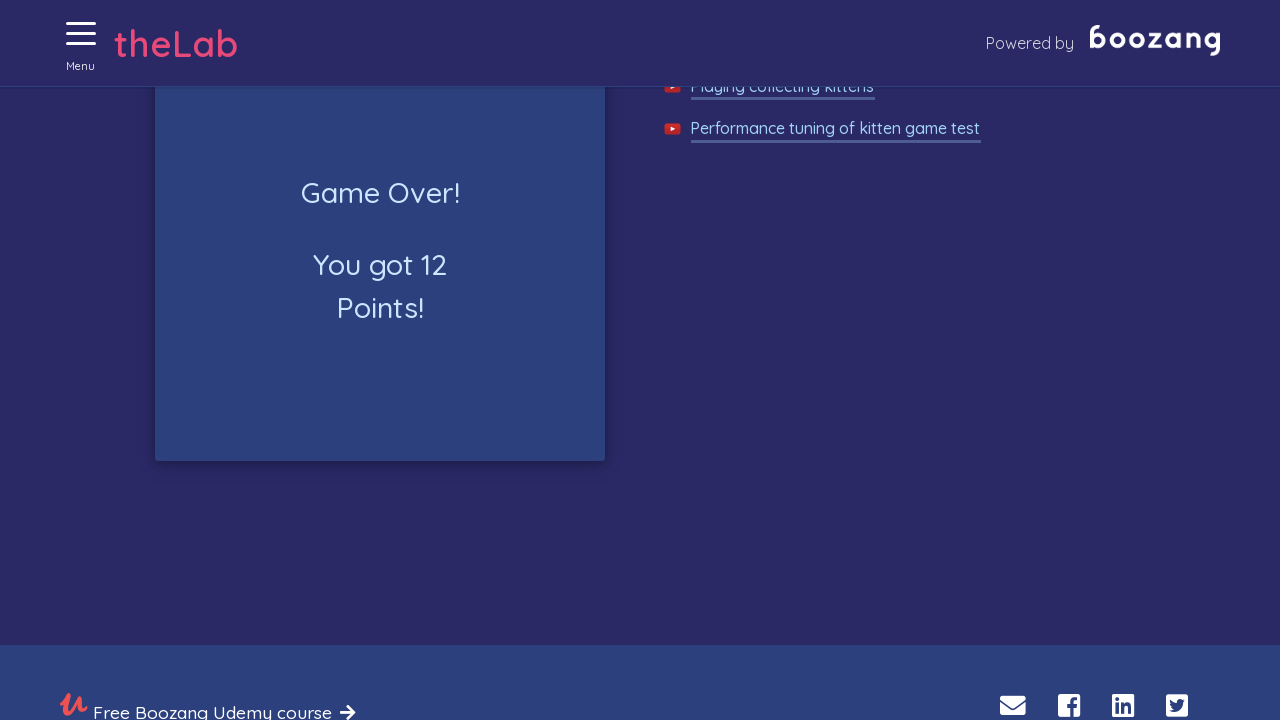

Game Over screen appeared - game ended
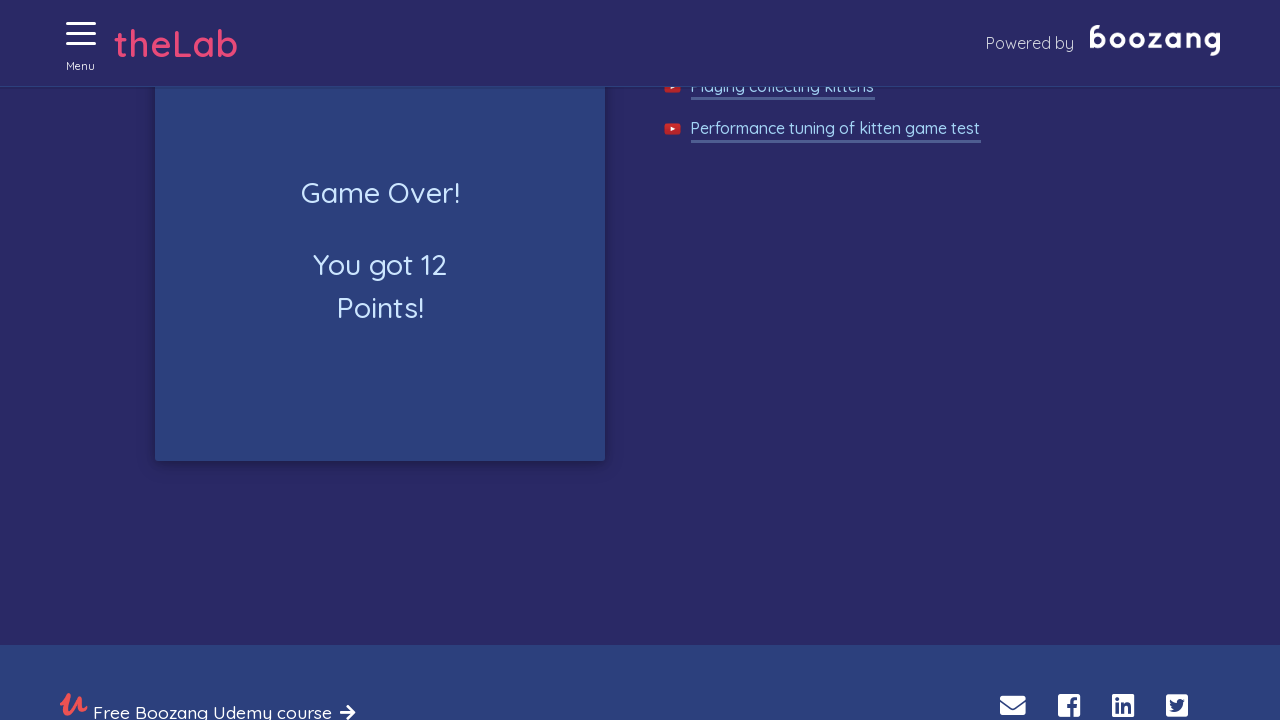

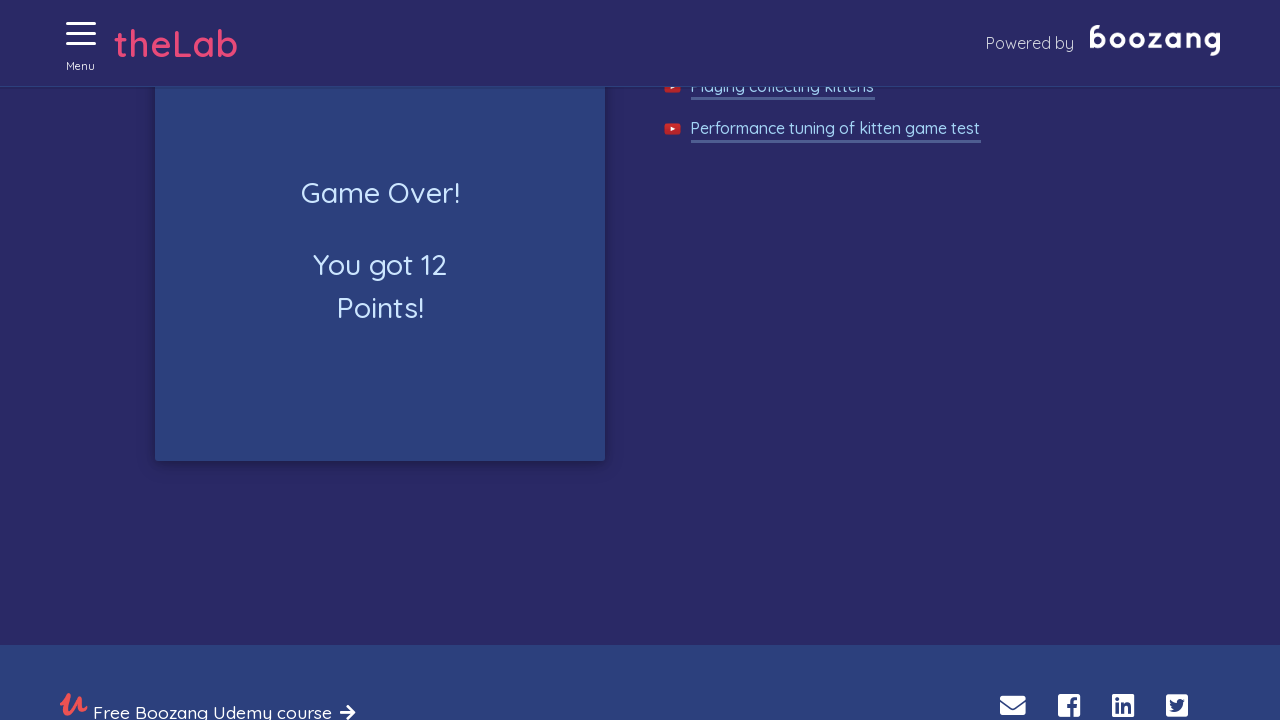